Navigates through a Colombian postal code website, clicking through multiple levels of geographic hierarchy (country > region > city) to explore the site structure.

Starting URL: https://codigo-postal.co/

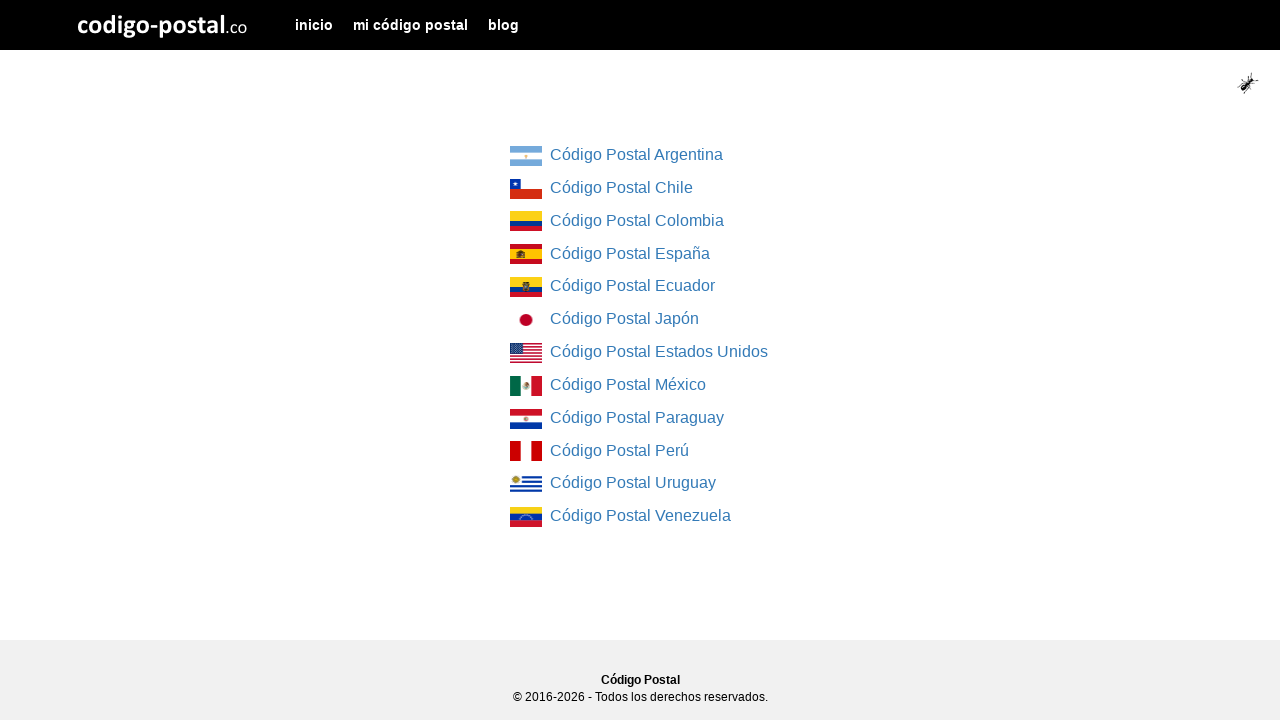

Waited for main list of regions/departments to load
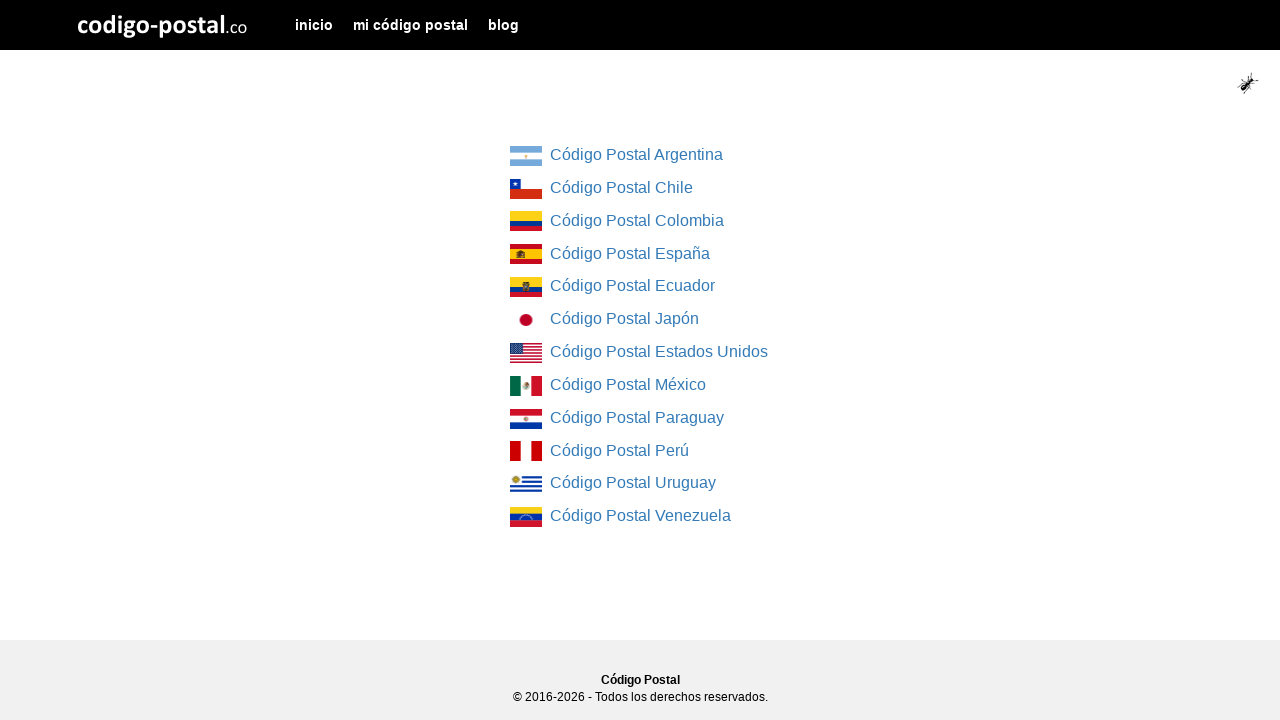

Clicked on the first region/department link at (526, 156) on div.col-md-4.col-md-offset-4 ul li a >> nth=0
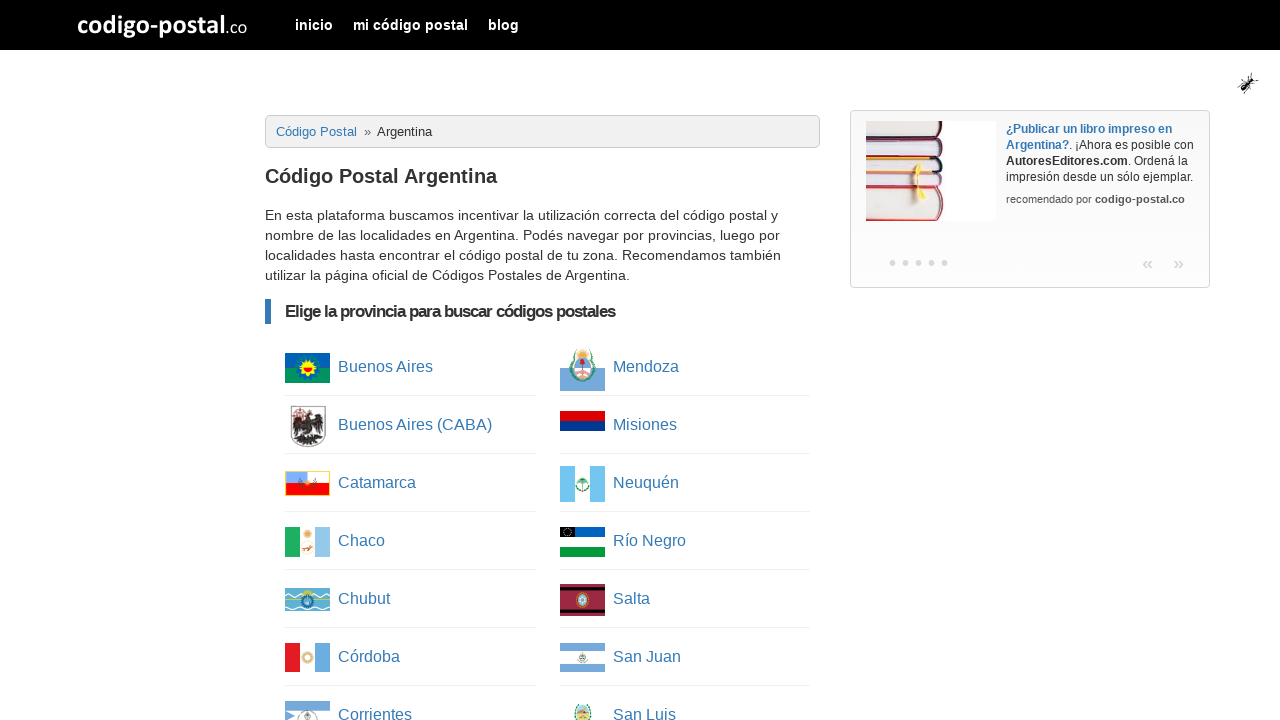

Waited for column list of sub-regions/cities to load
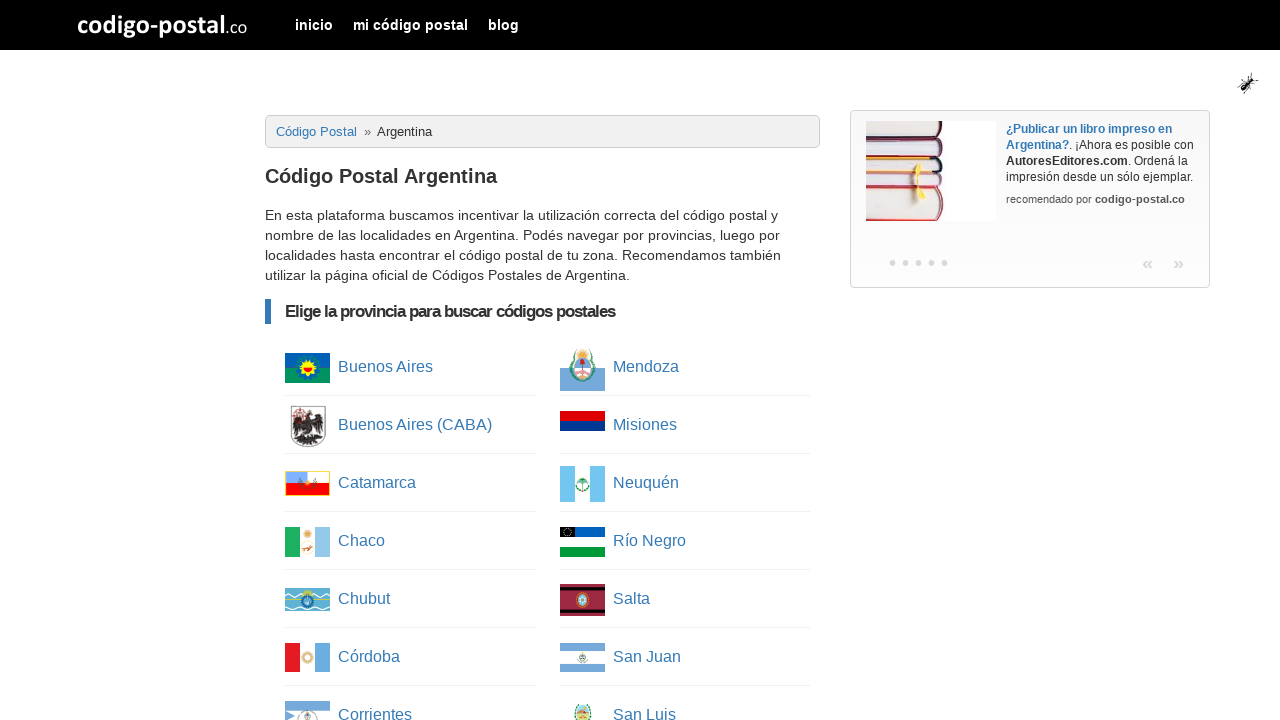

Clicked on the first sub-region/city link at (308, 368) on ul.column-list li a >> nth=0
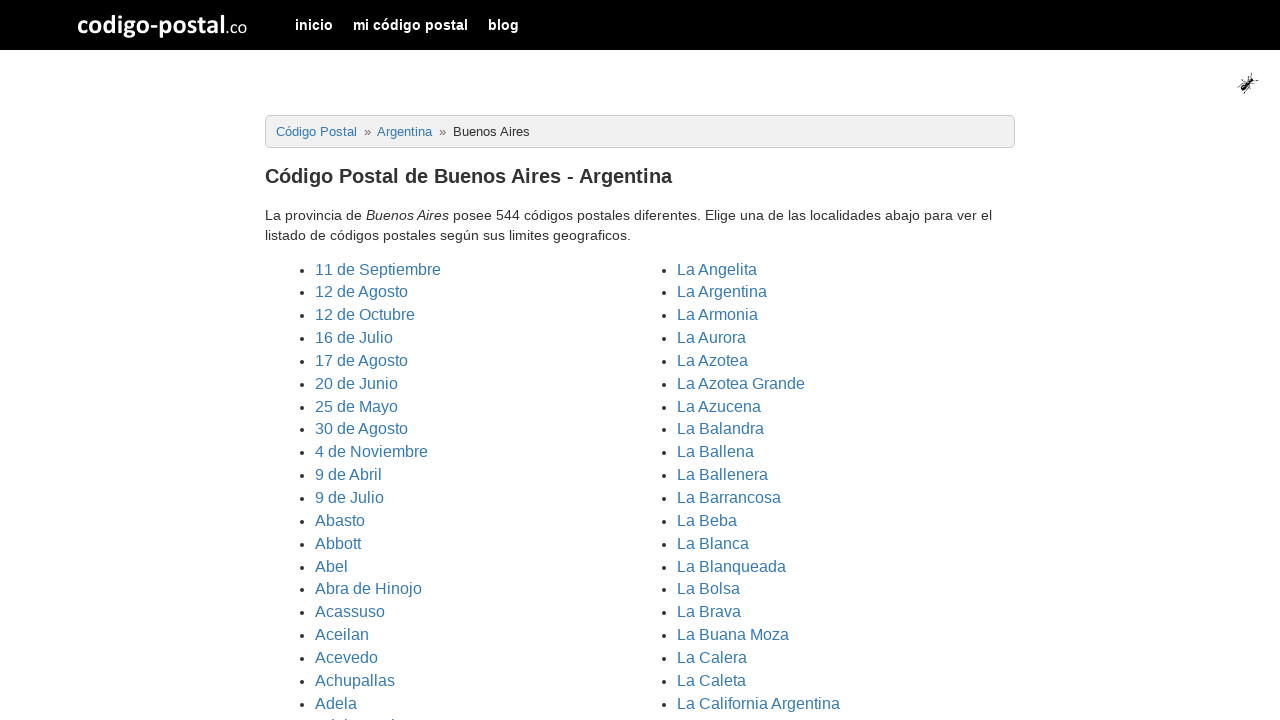

Waited for cities list to load
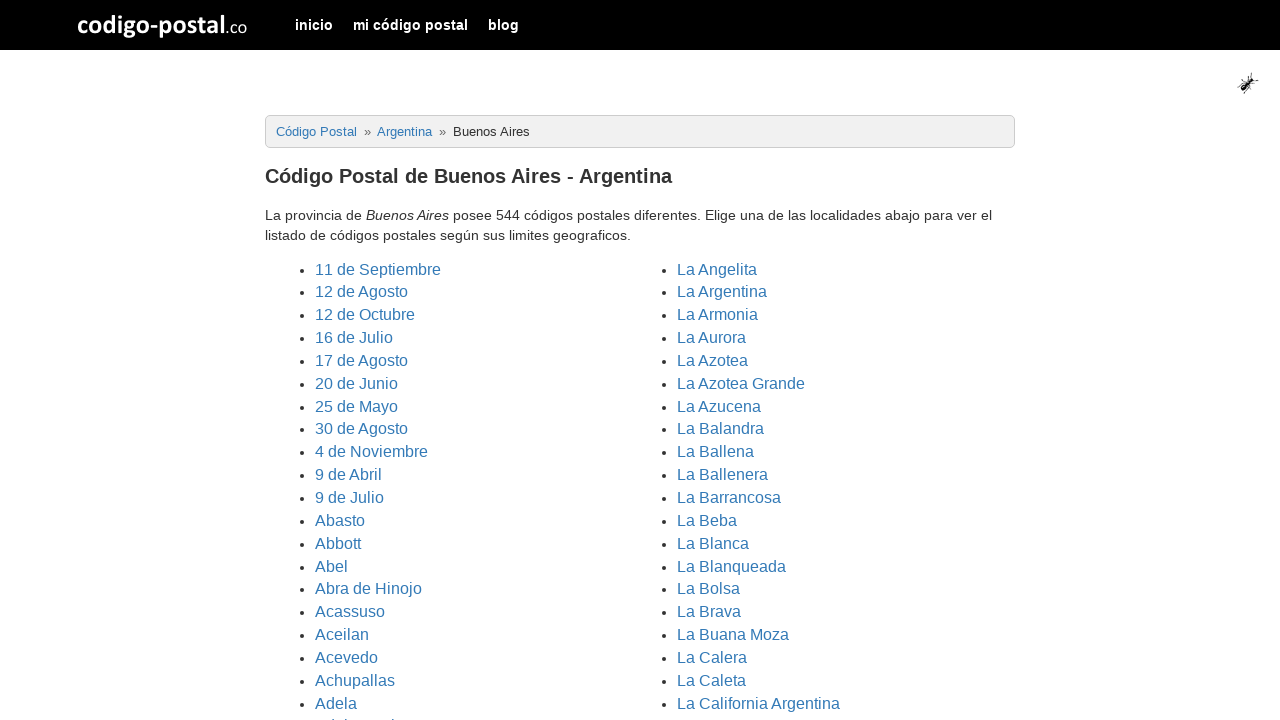

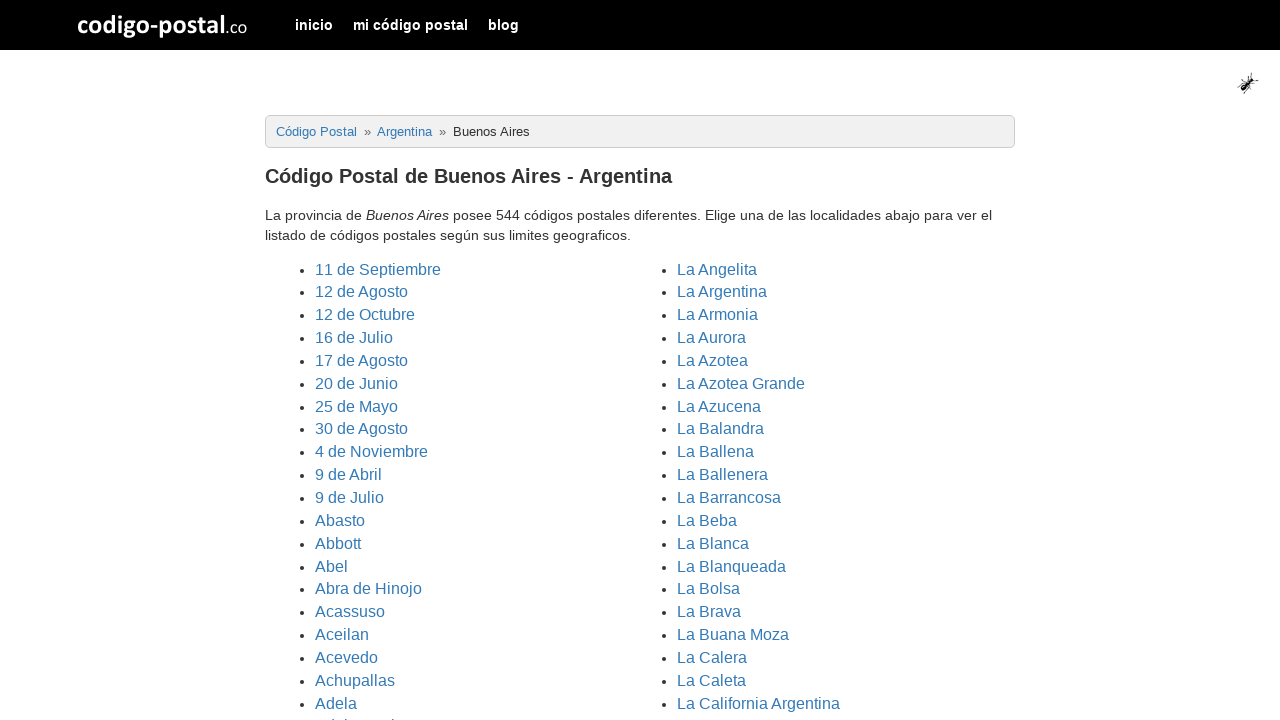